Tests explicit wait functionality by waiting for a price to change to 100, then clicking a book button, reading an input value, calculating a mathematical result using logarithm and sine functions, and submitting the answer.

Starting URL: http://suninjuly.github.io/explicit_wait2.html

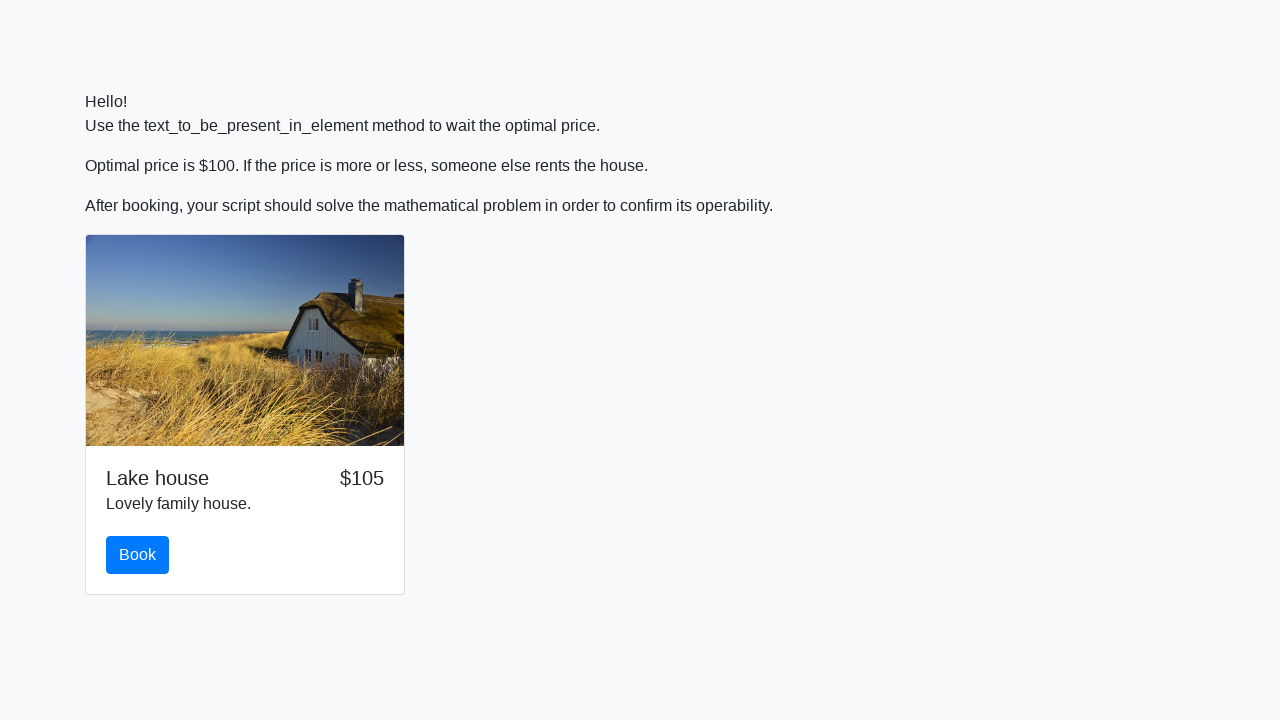

Waited for price element to change to 100
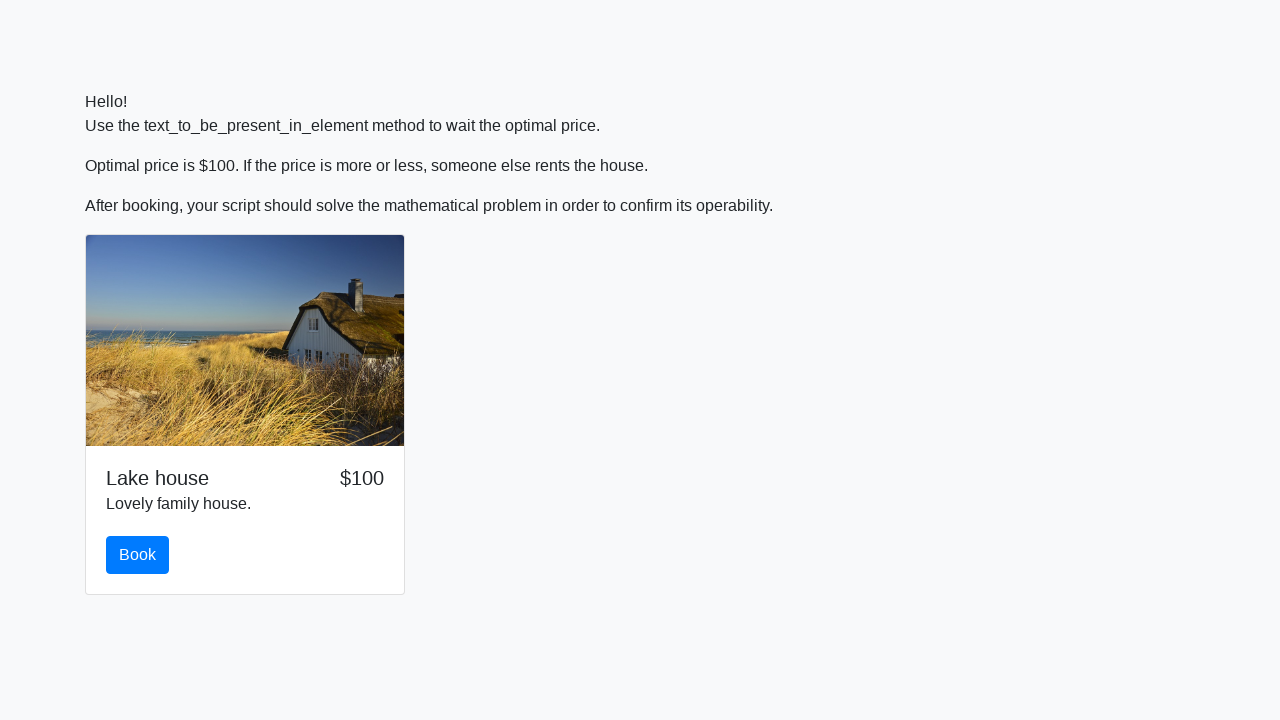

Clicked the book button at (138, 555) on #book
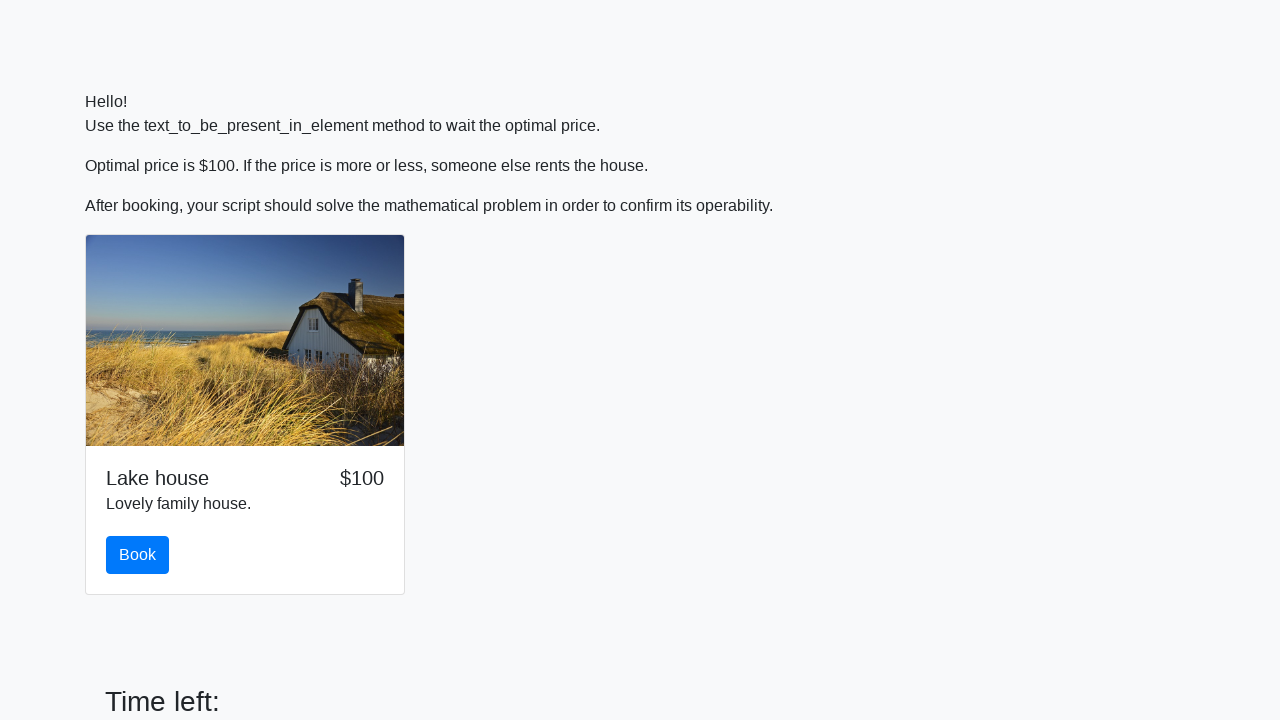

Read input value: 167
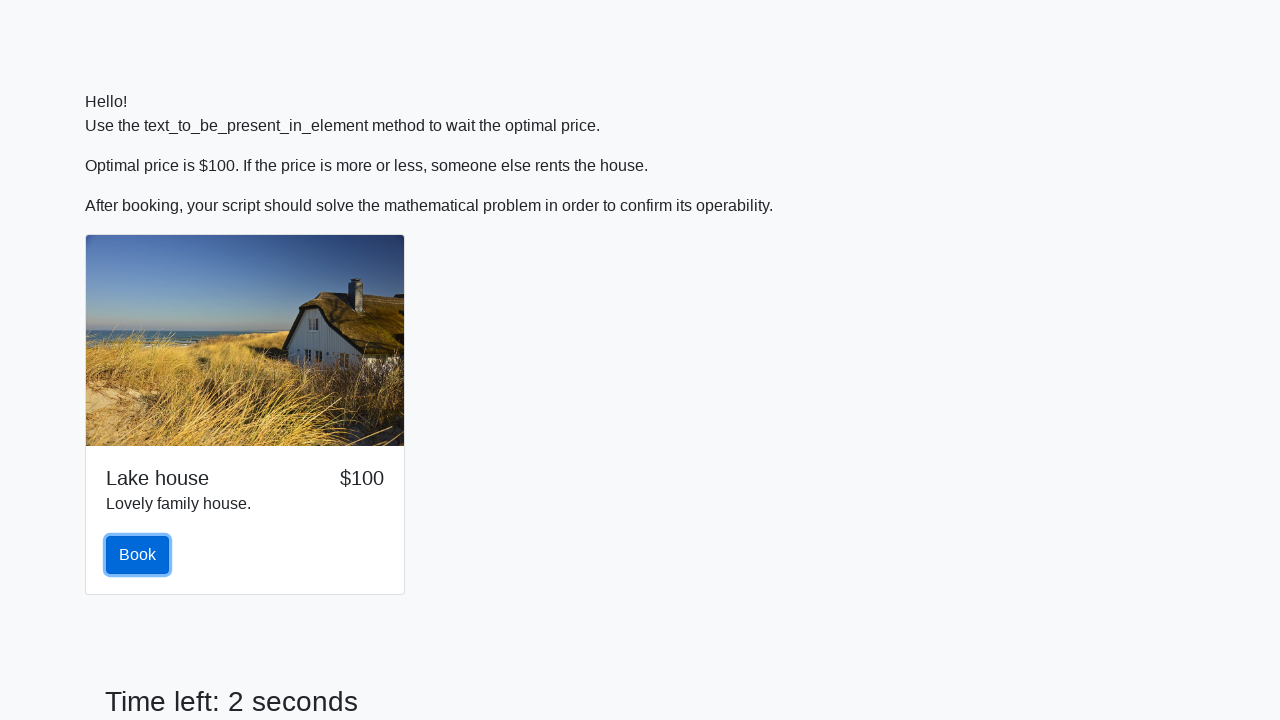

Calculated mathematical result using logarithm and sine functions: 1.7416237926936986
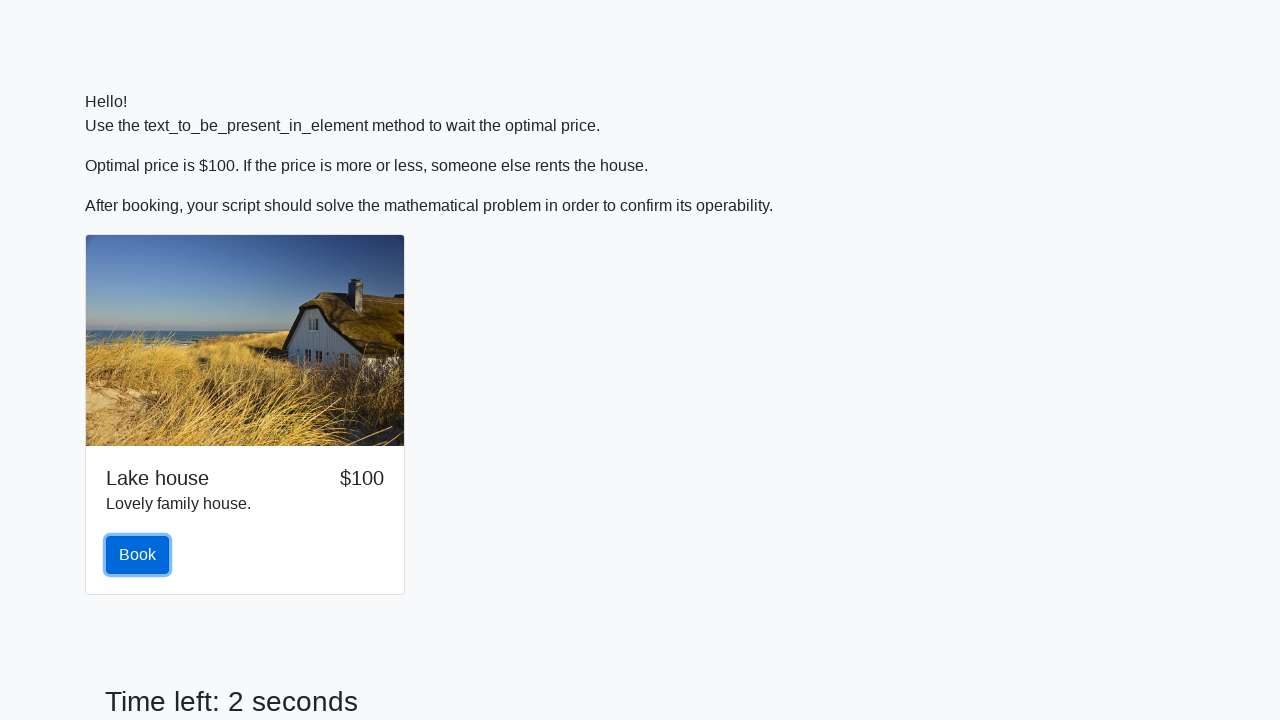

Filled answer field with calculated value: 1.7416237926936986 on #answer
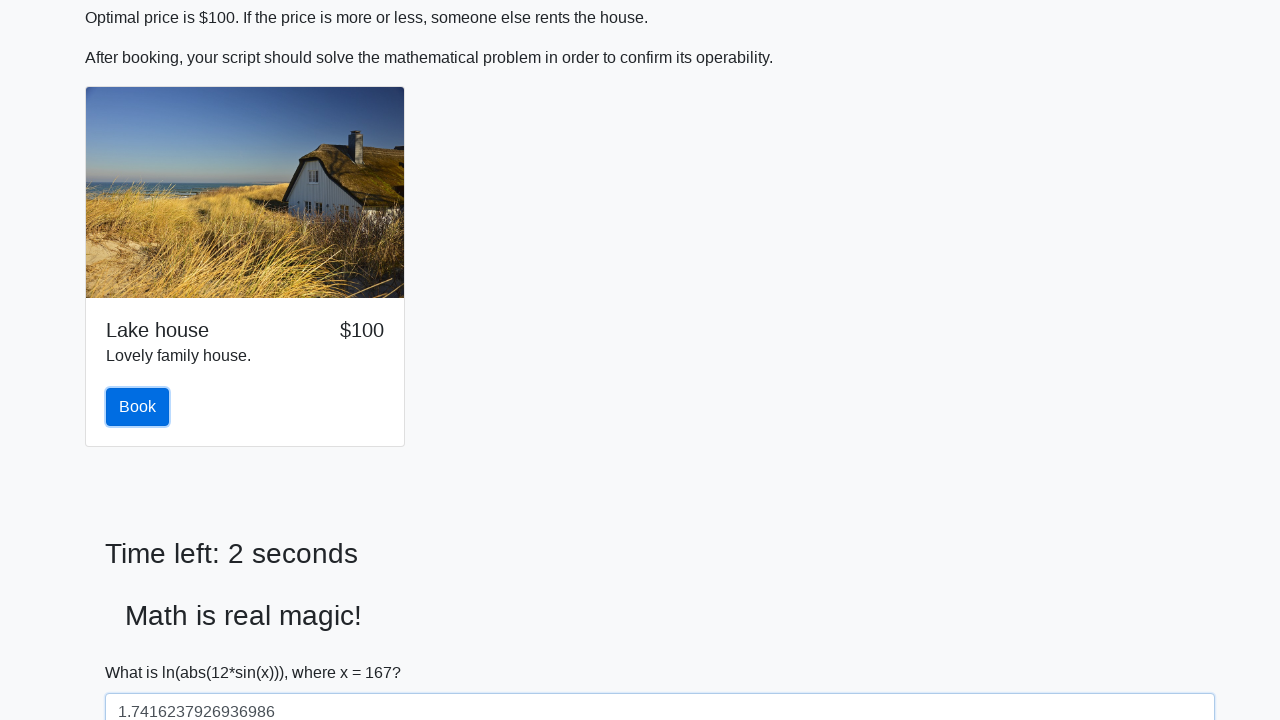

Clicked the solve button to submit the answer at (143, 651) on #solve
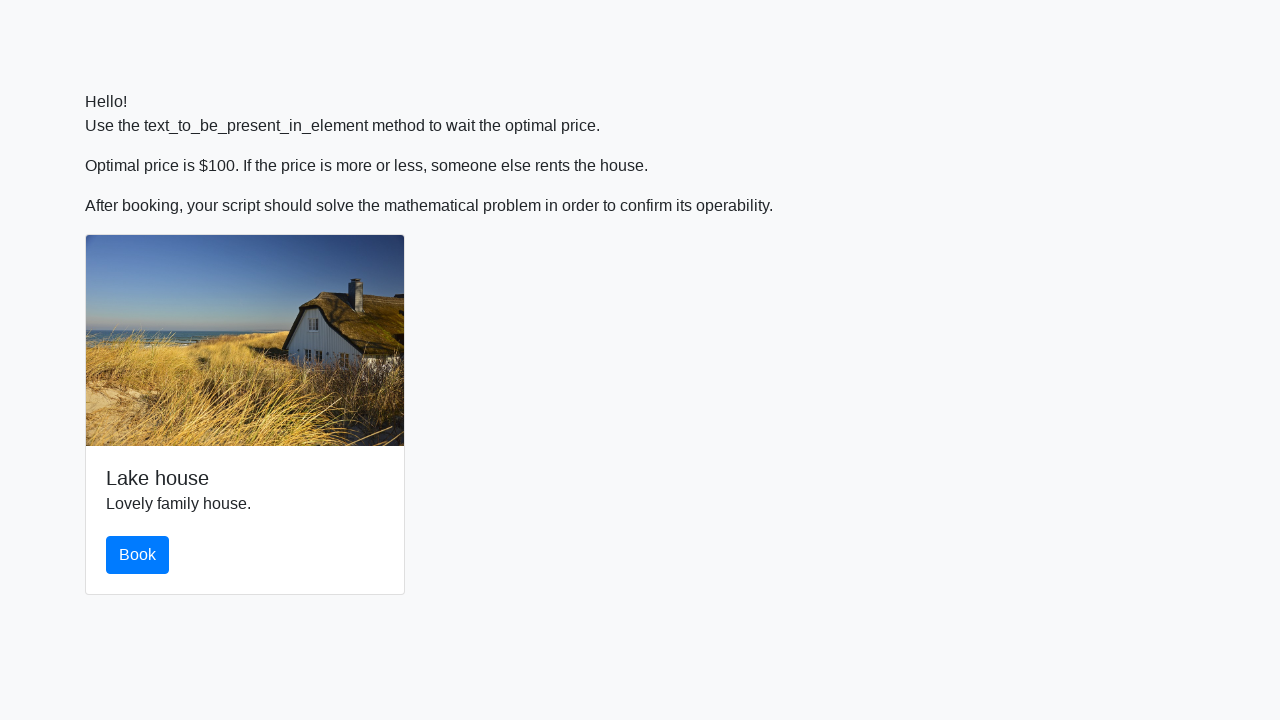

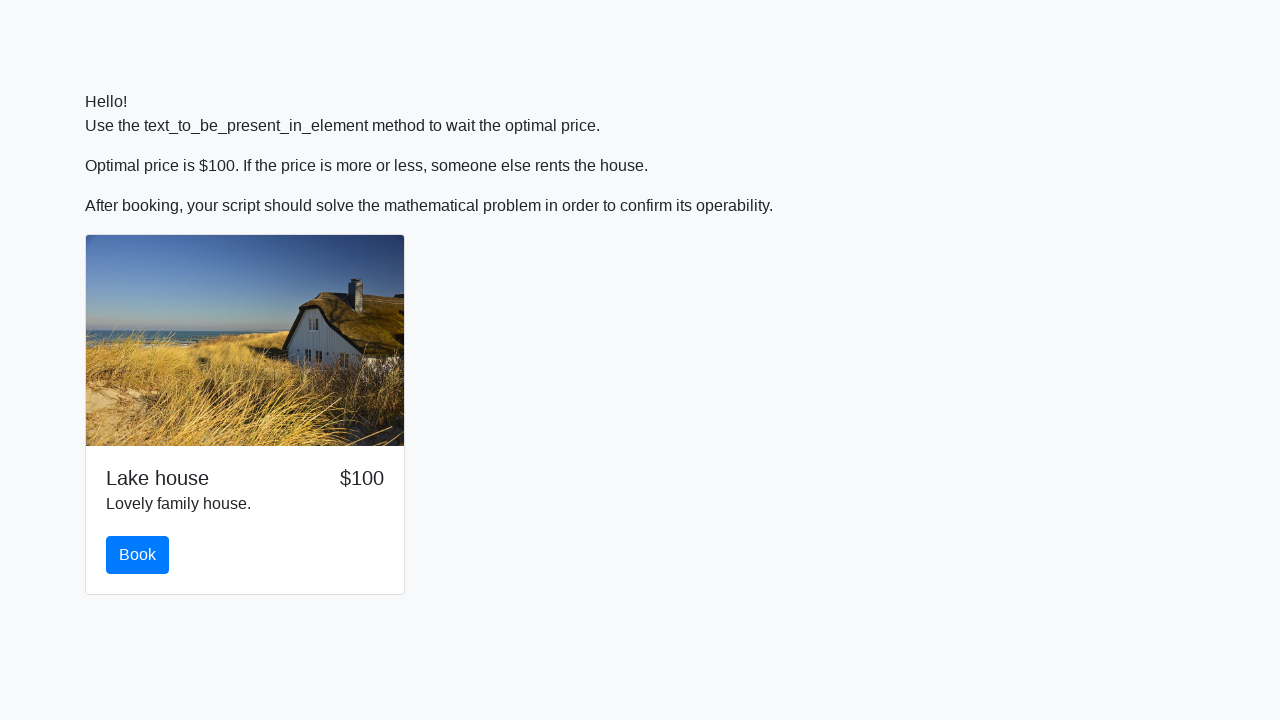